Tests selecting a radio button and verifying selection state

Starting URL: https://artoftesting.com/samplesiteforselenium

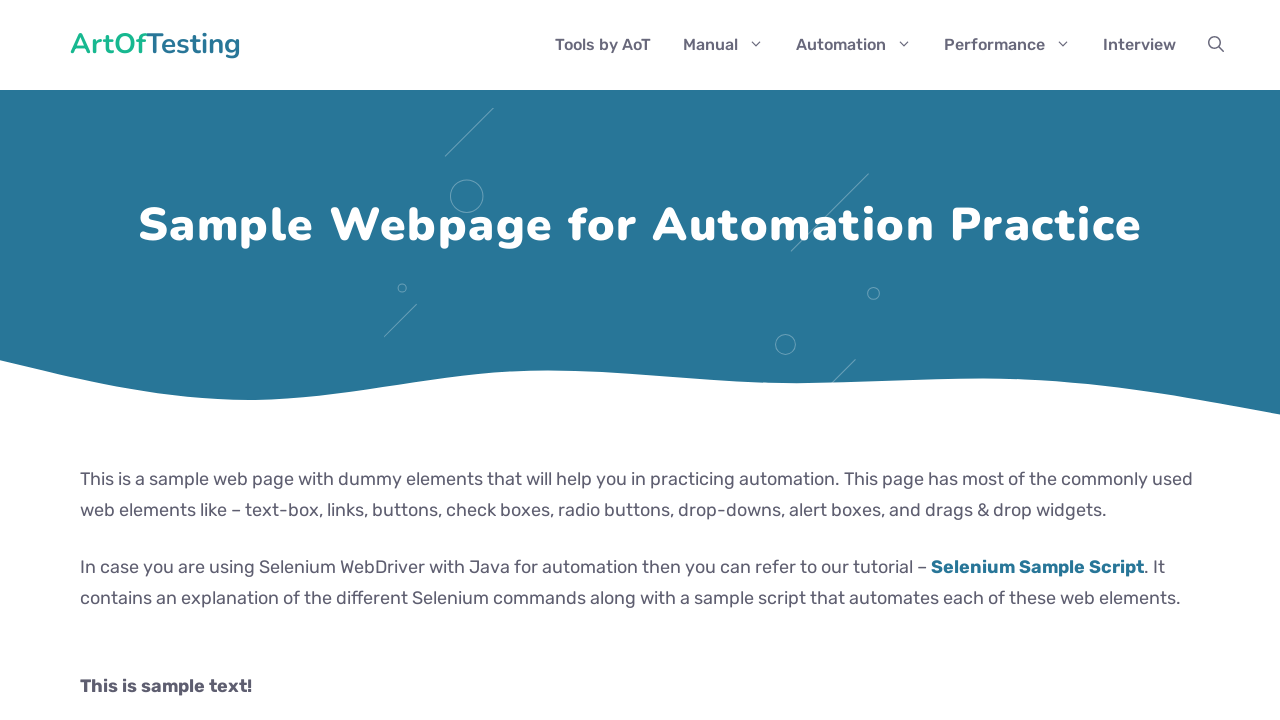

Navigated to sample testing site
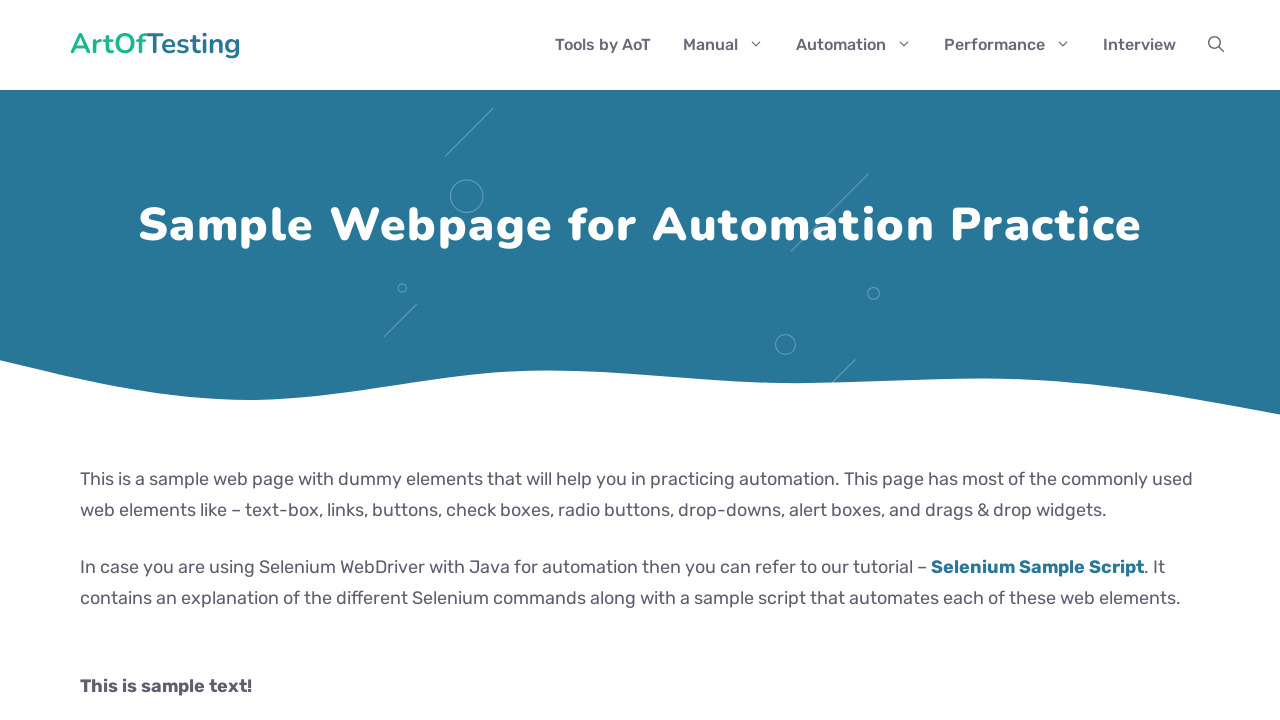

Clicked the male radio button at (86, 360) on #male
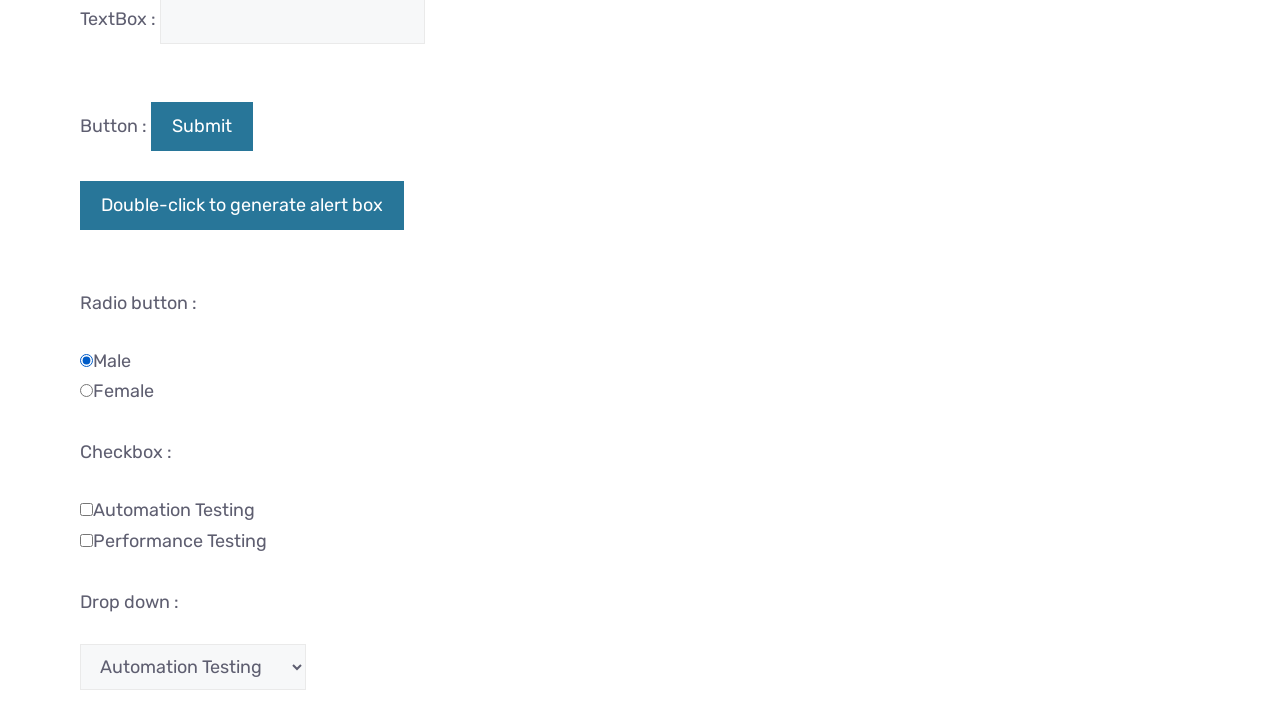

Verified that male radio button is selected
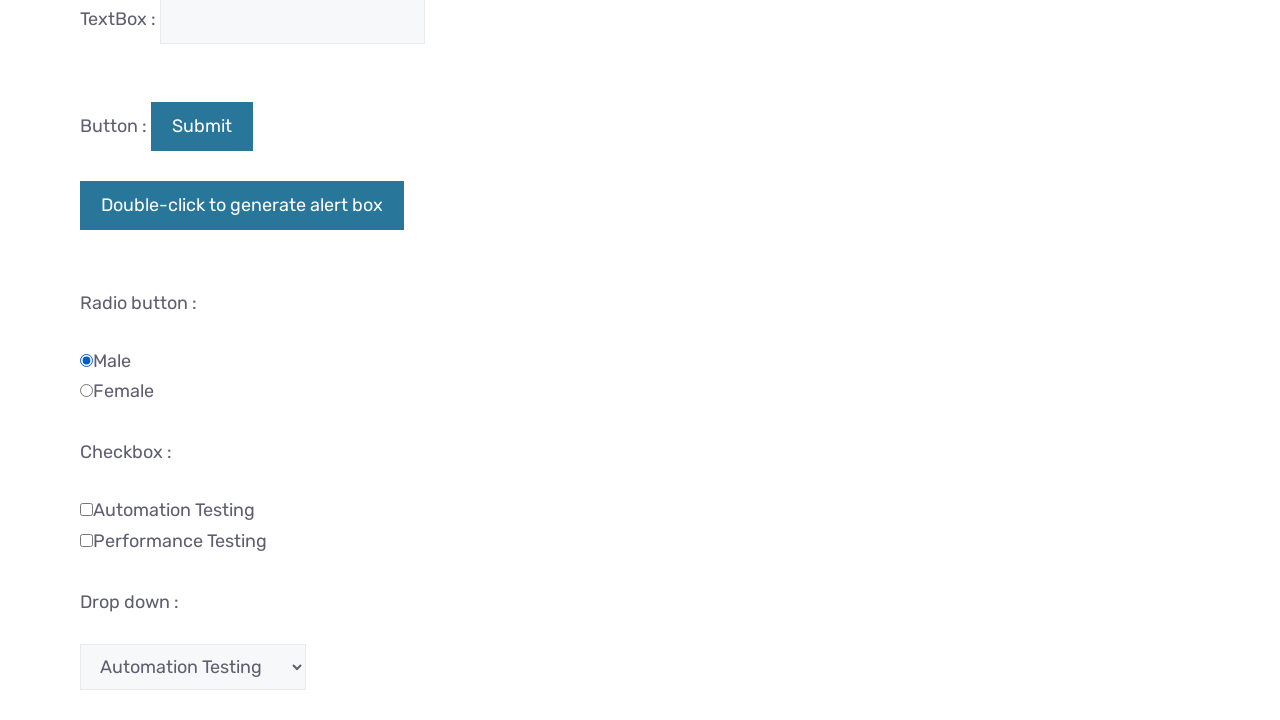

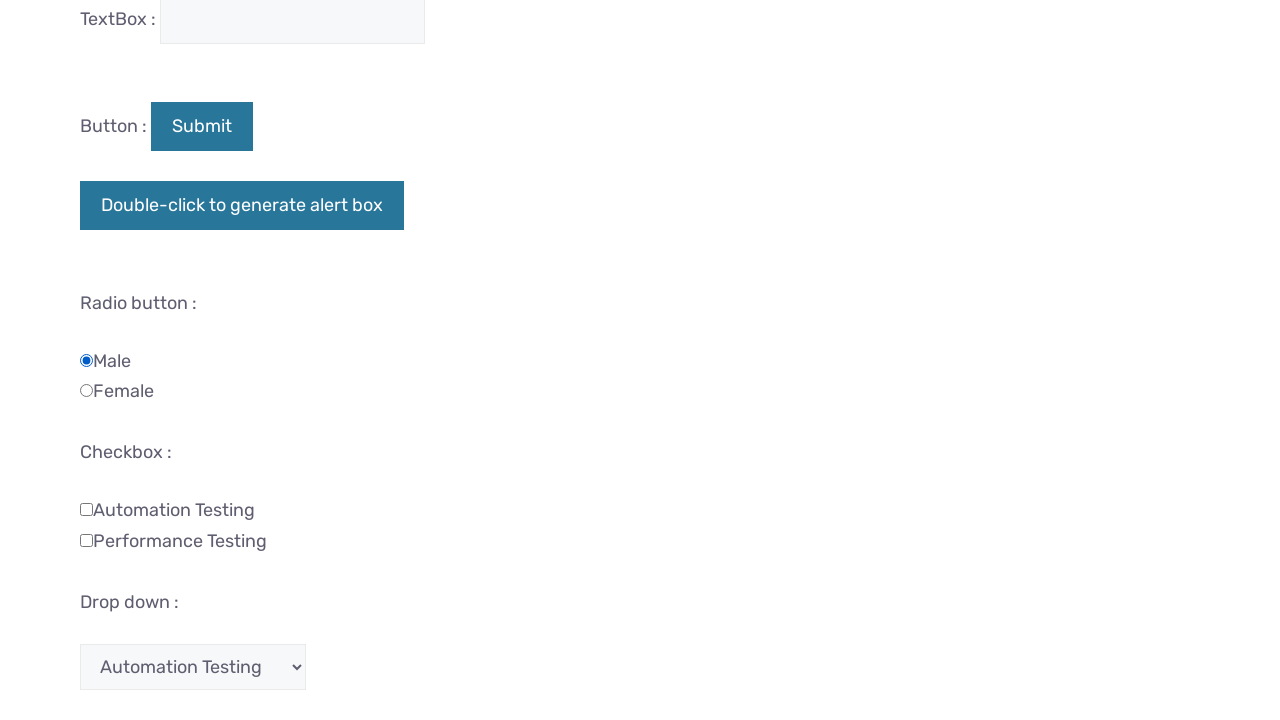